Tests dynamic pagination by navigating through all pages of a table, clicking each pagination link to verify the table updates correctly

Starting URL: https://testautomationpractice.blogspot.com

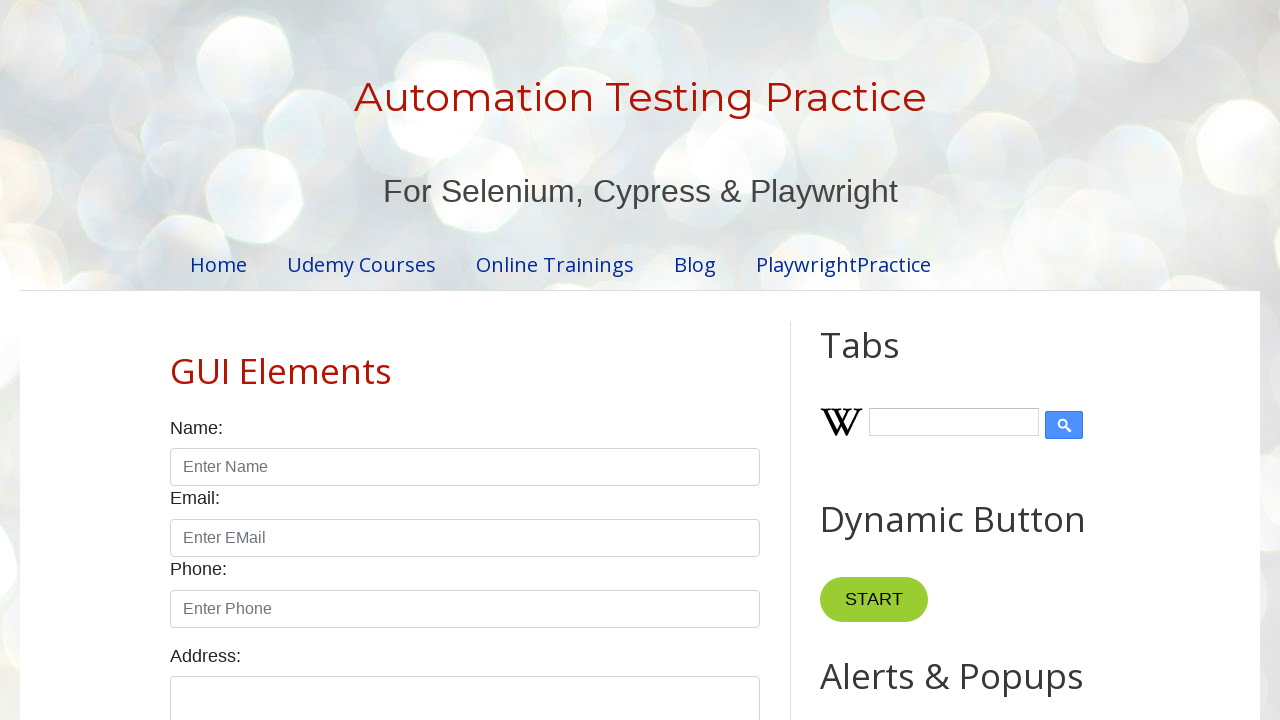

Waited for pagination element to be visible
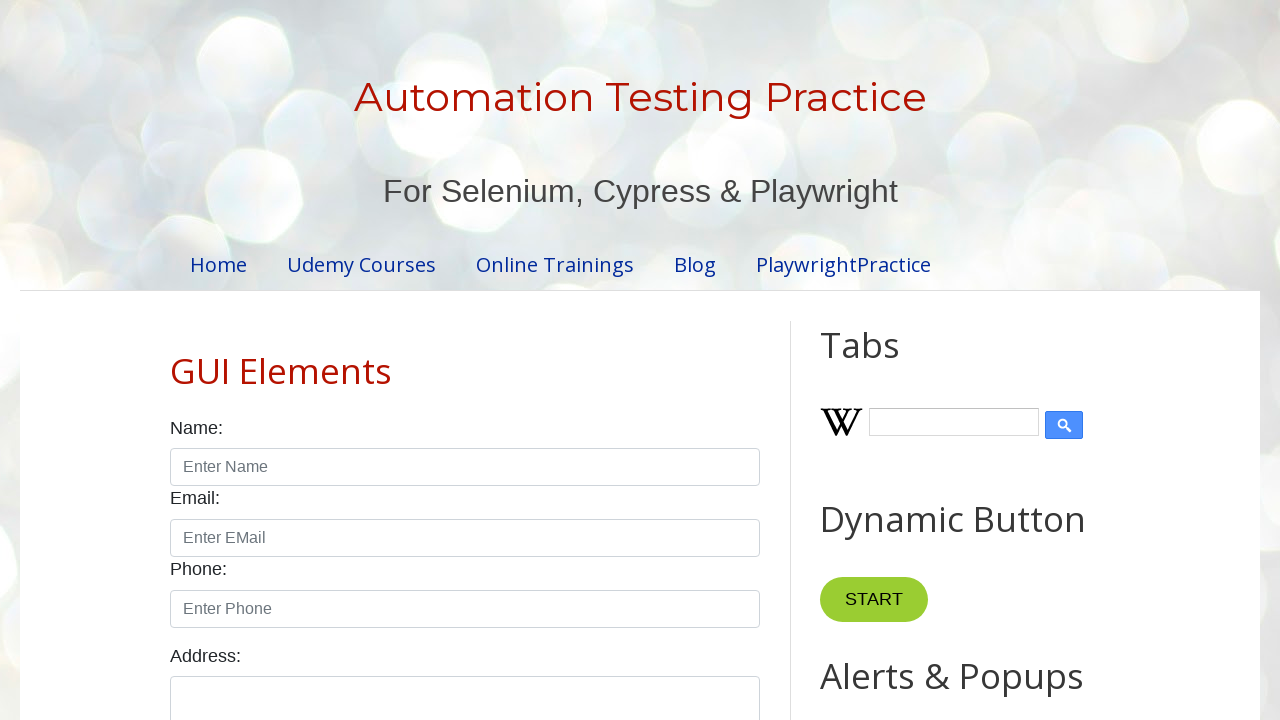

Waited for product table to be visible
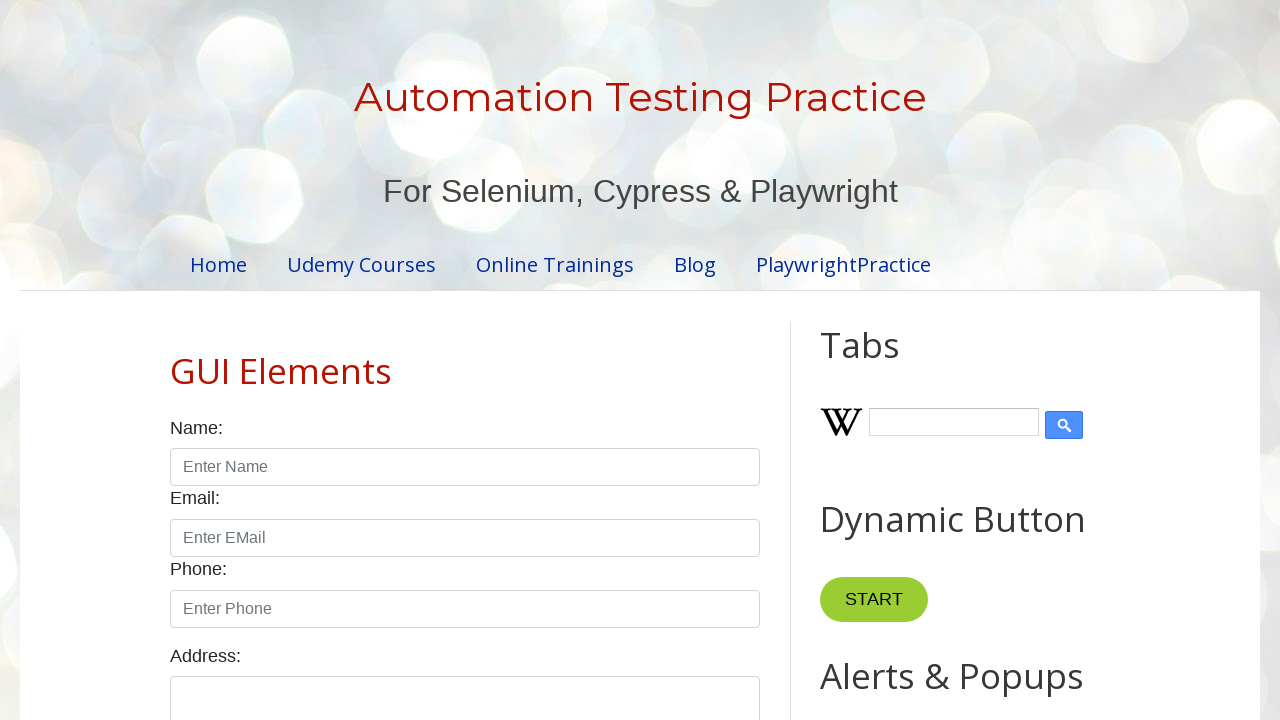

Retrieved all pagination items, found 4 pages
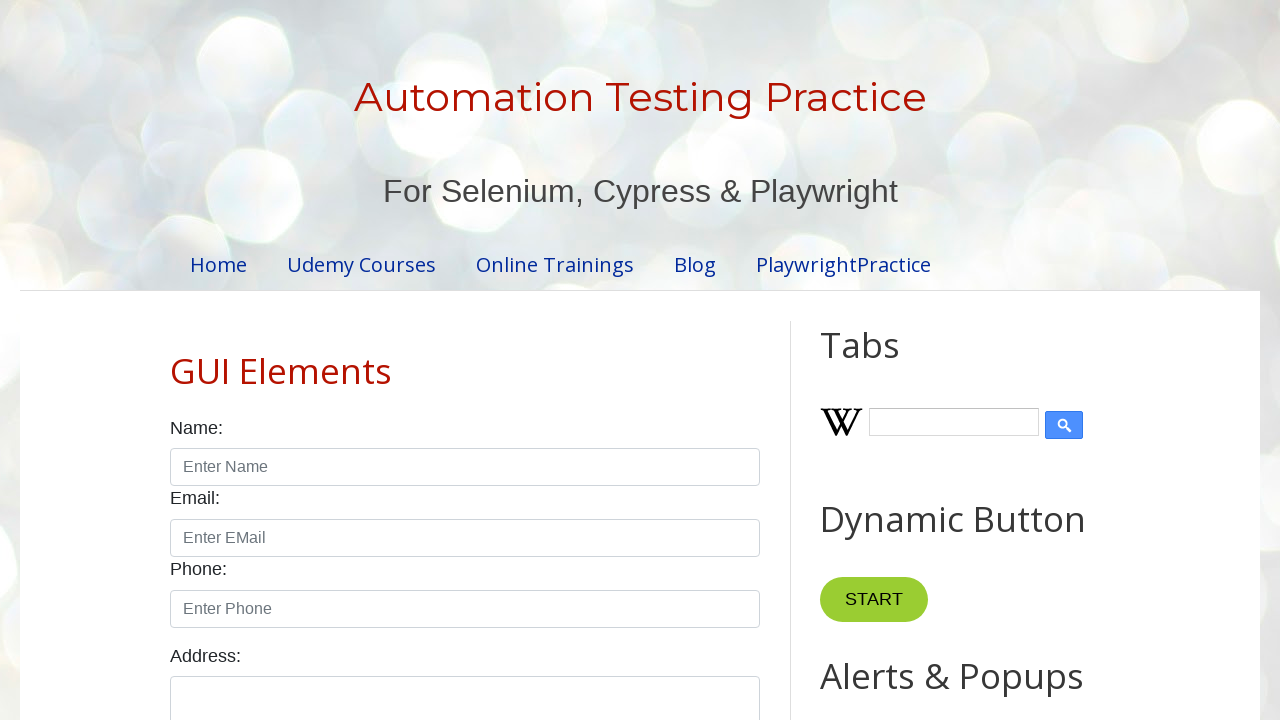

On default first page, skipping pagination click
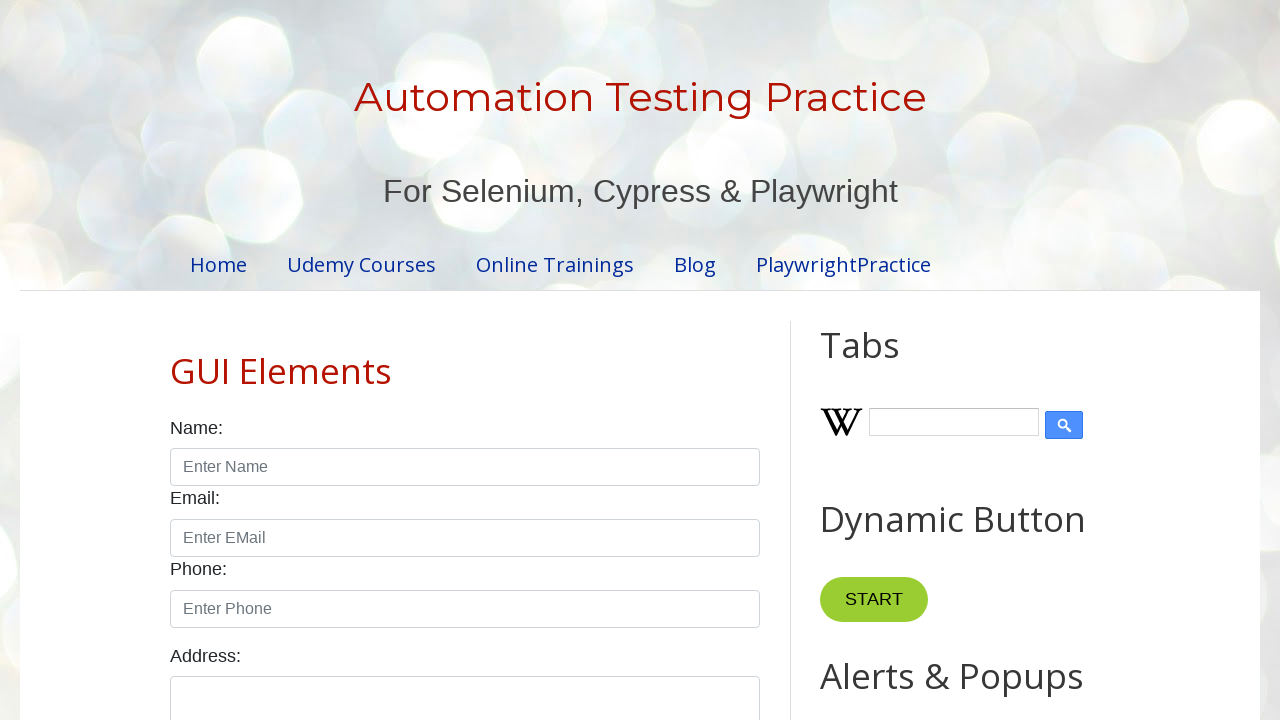

Clicked pagination link for page 2 at (456, 361) on //ul[@id='pagination']//li[2]
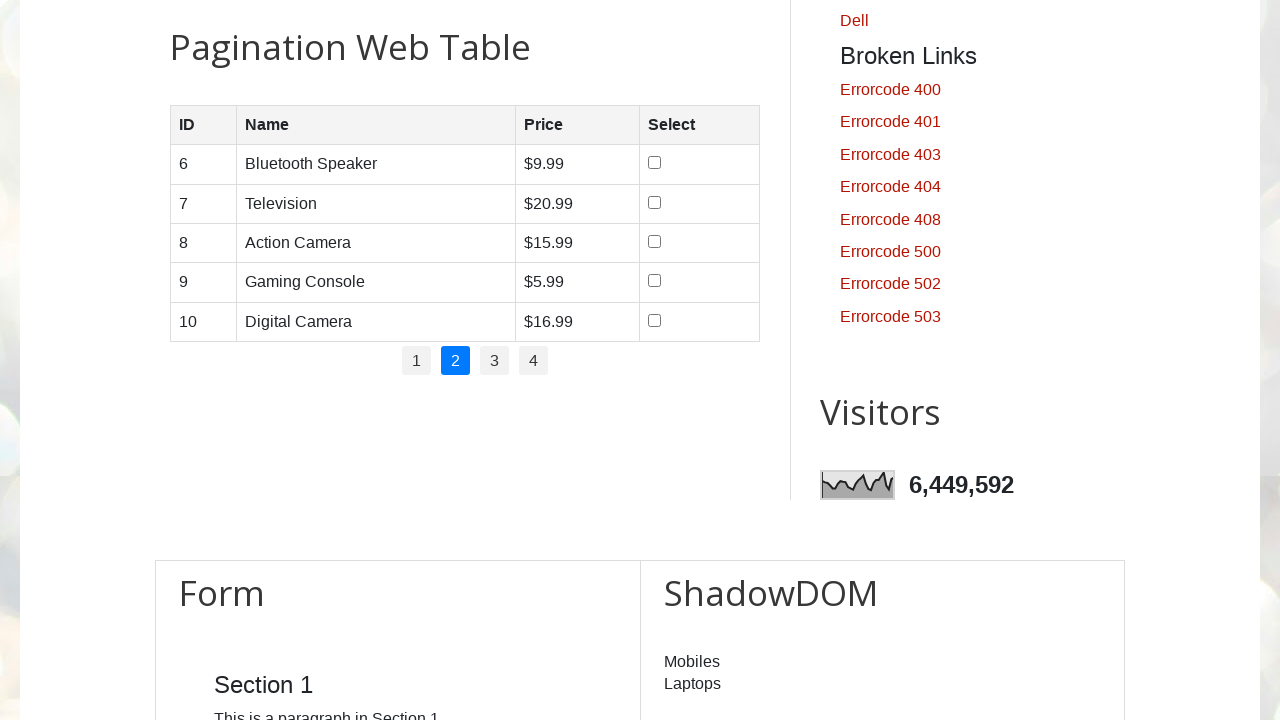

Waited for table to update after navigating to page 2
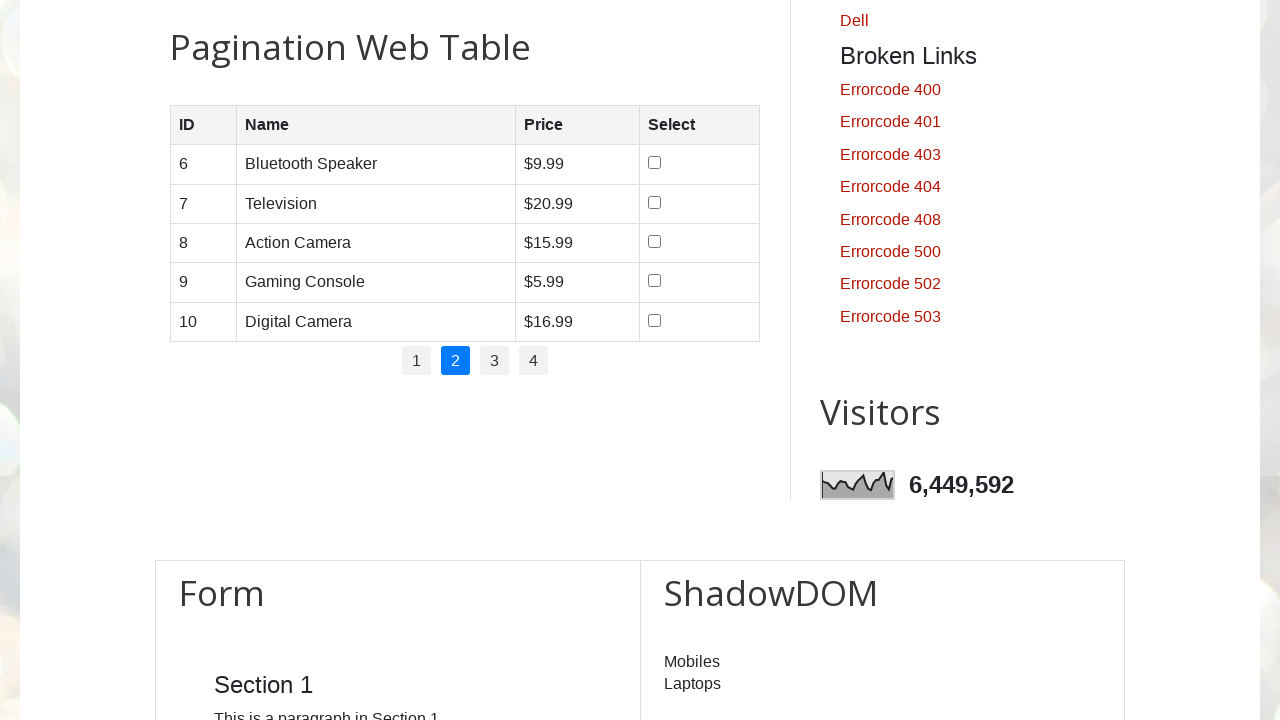

Verified table rows are present on page 2
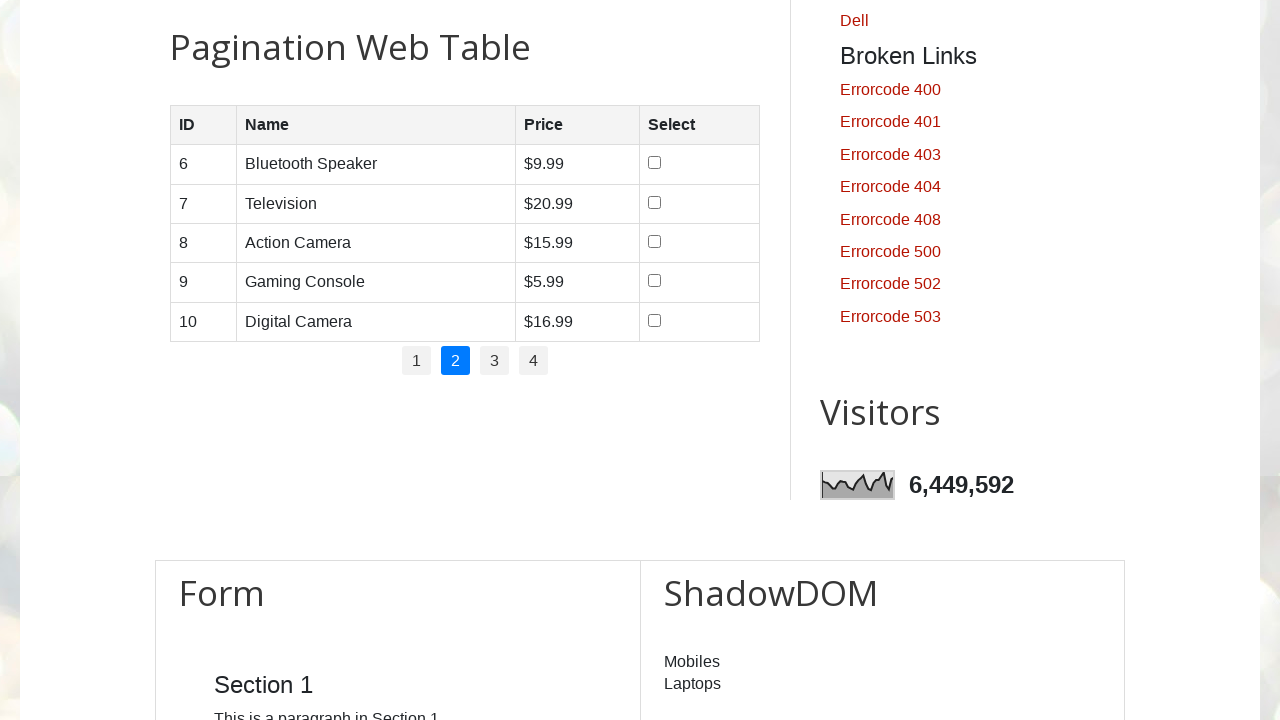

Clicked pagination link for page 3 at (494, 361) on //ul[@id='pagination']//li[3]
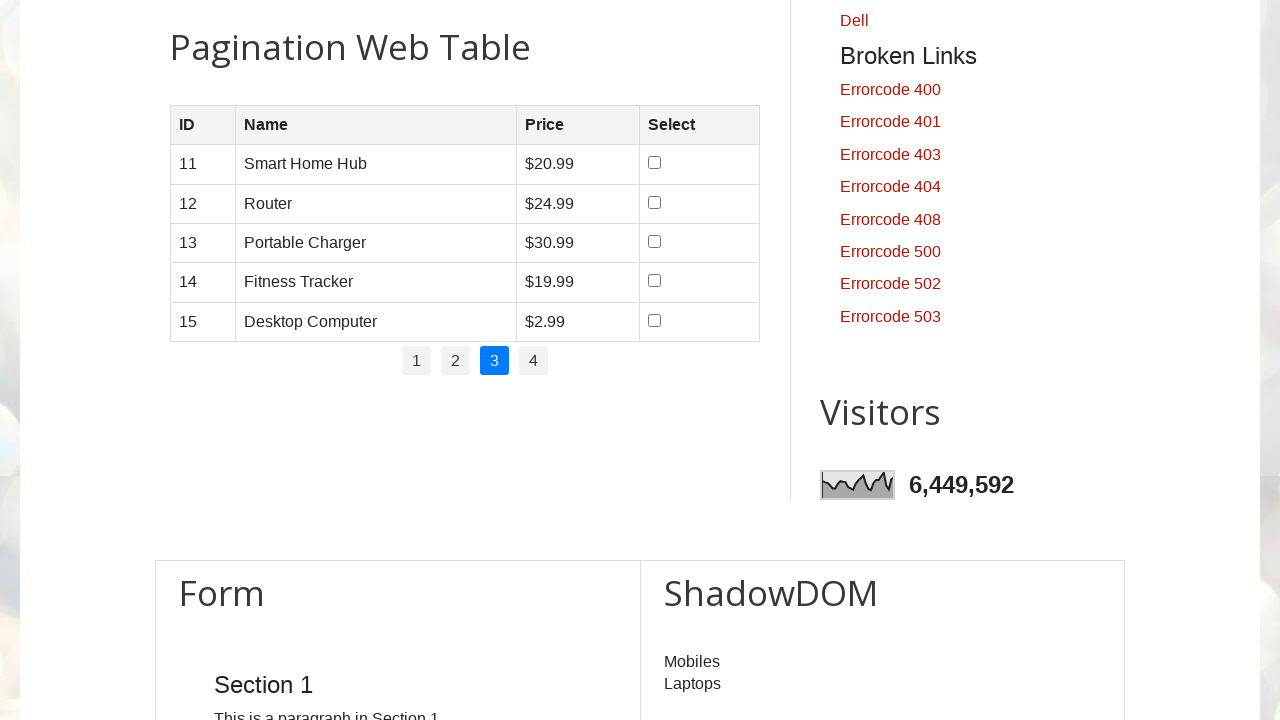

Waited for table to update after navigating to page 3
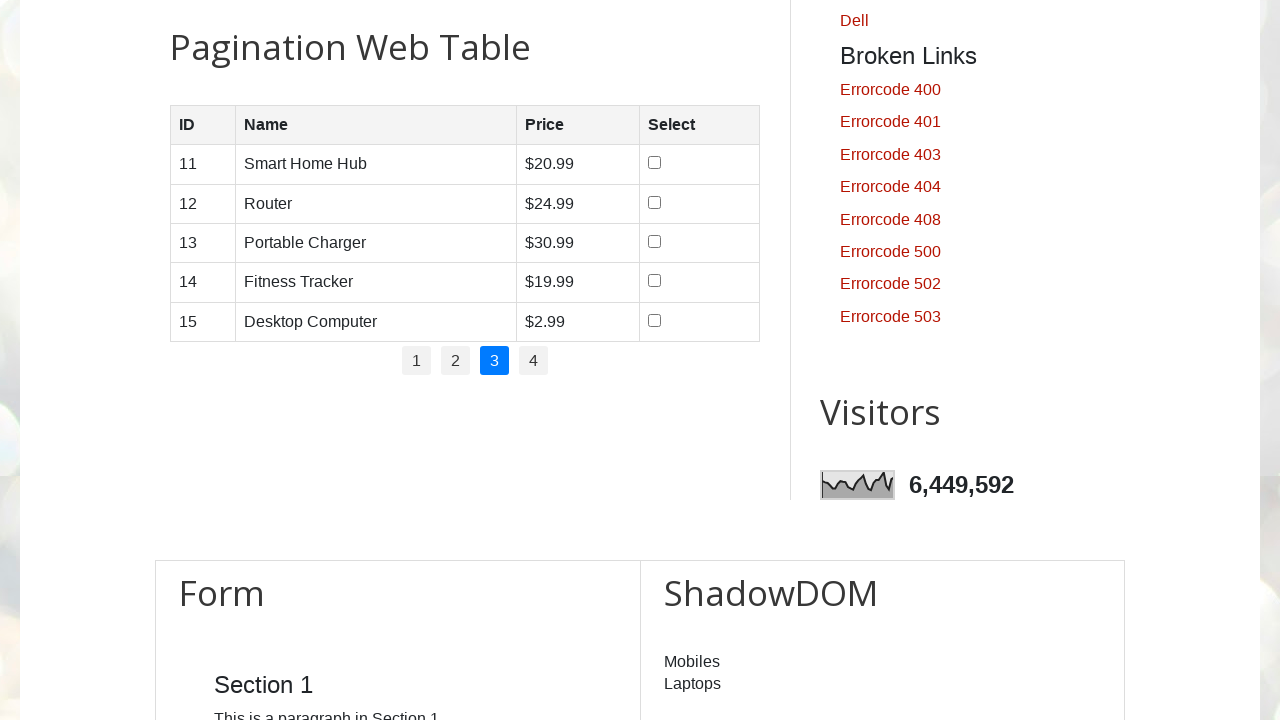

Verified table rows are present on page 3
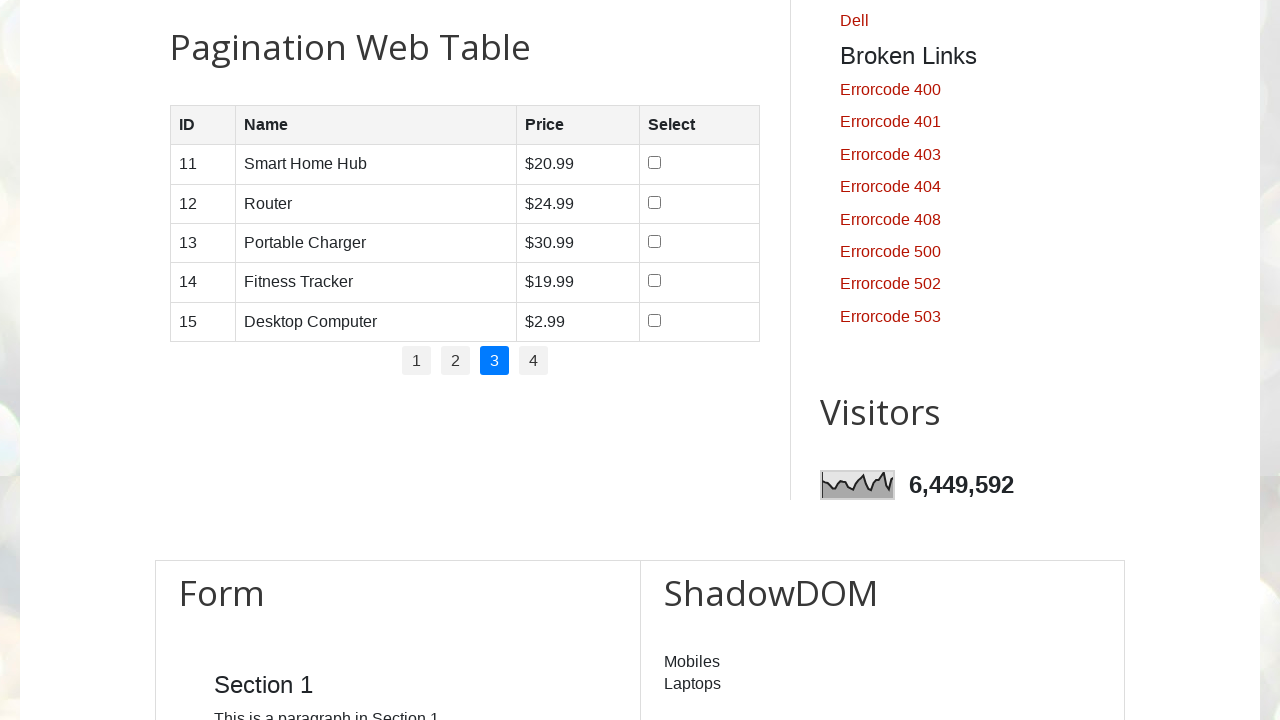

Clicked pagination link for page 4 at (534, 361) on //ul[@id='pagination']//li[4]
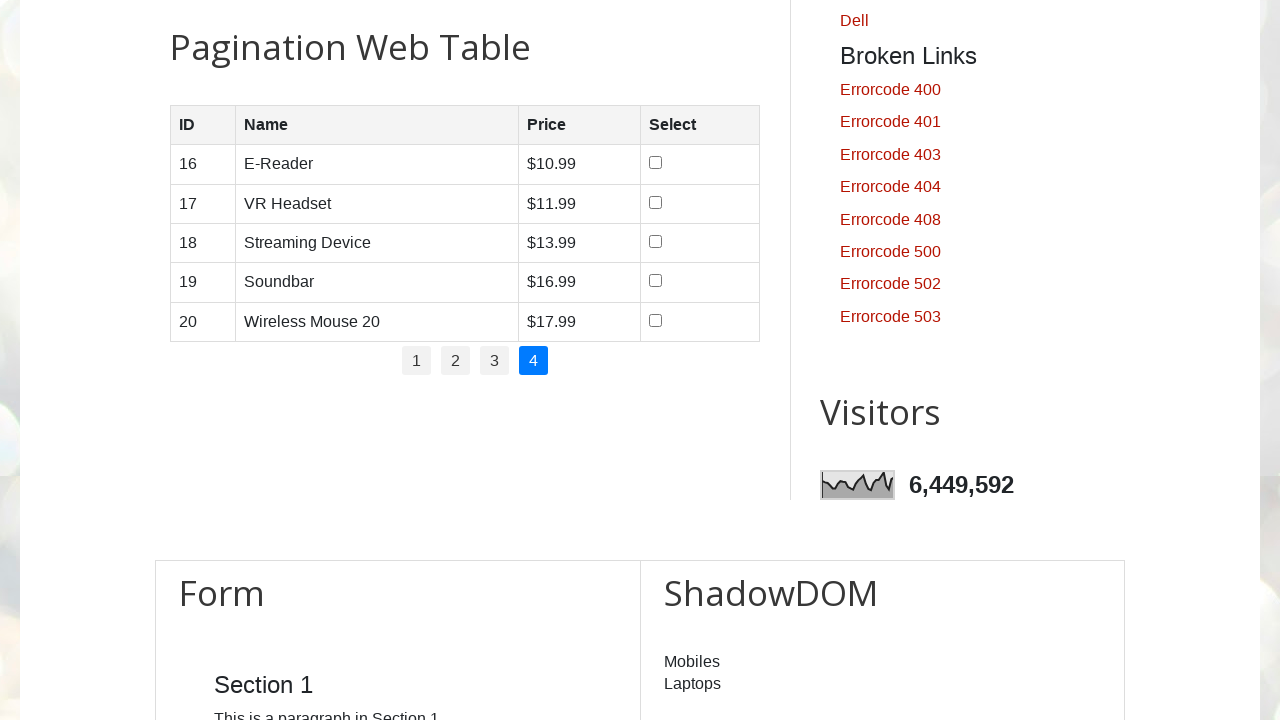

Waited for table to update after navigating to page 4
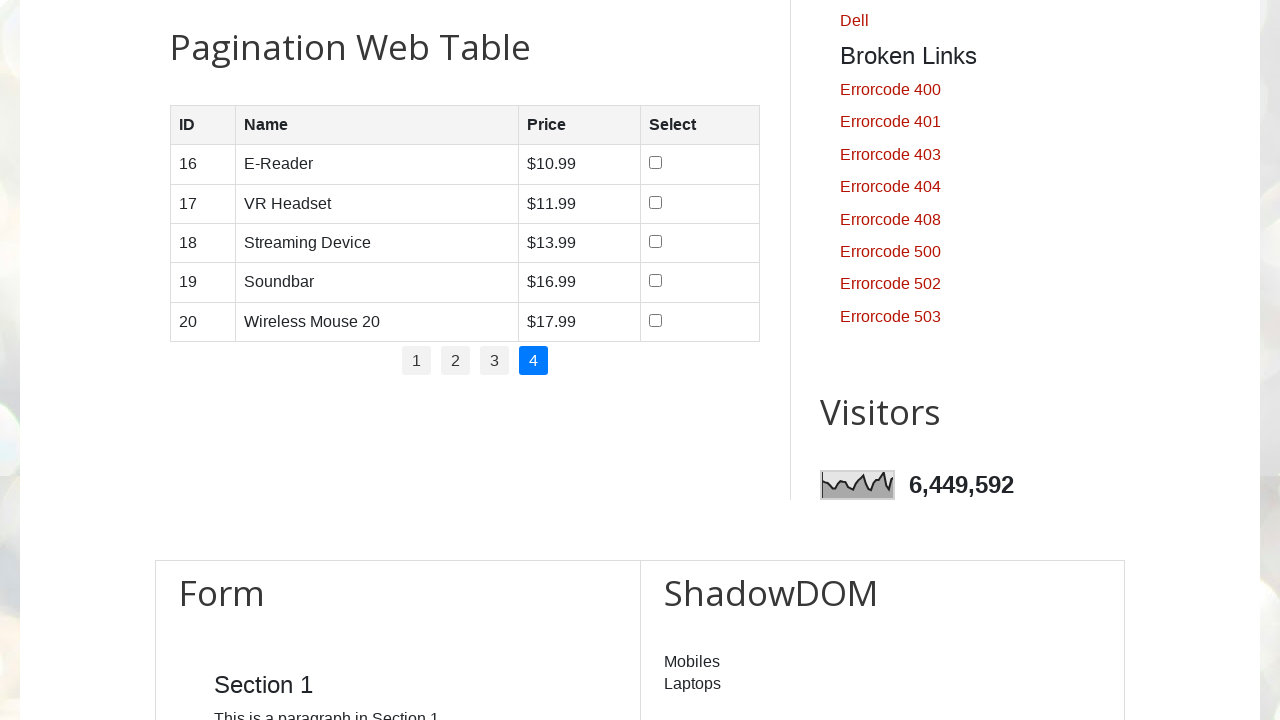

Verified table rows are present on page 4
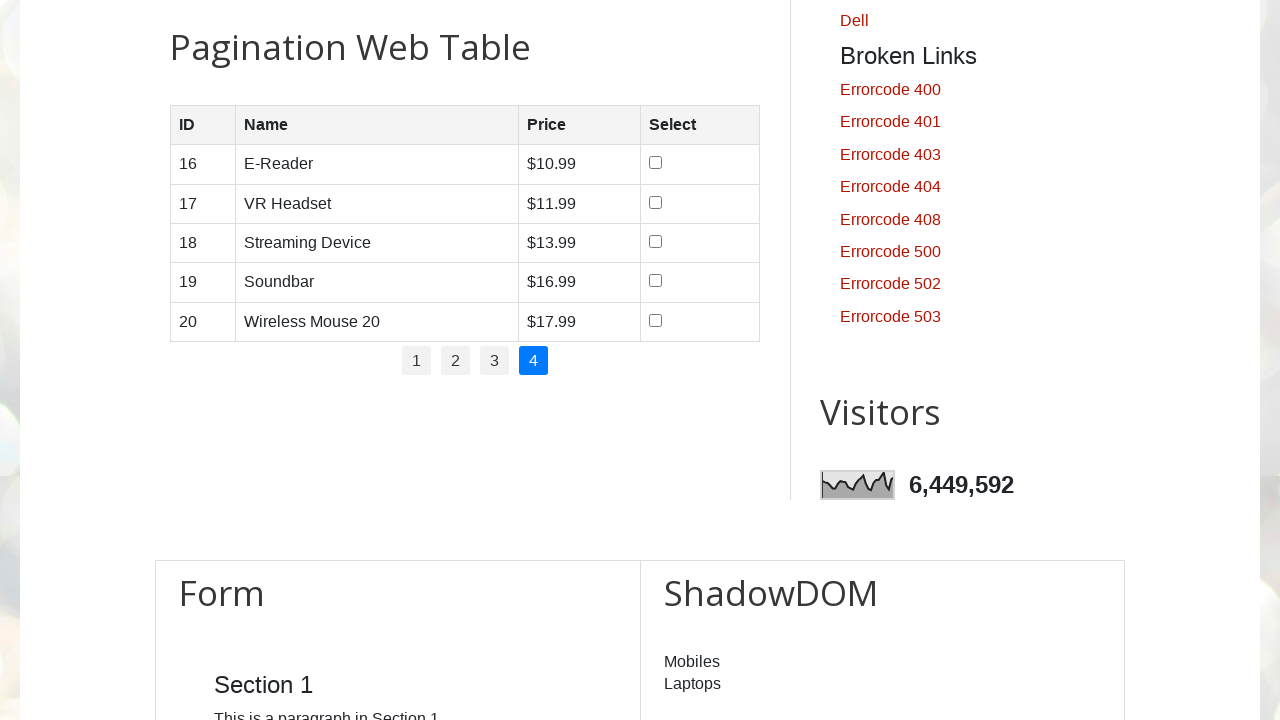

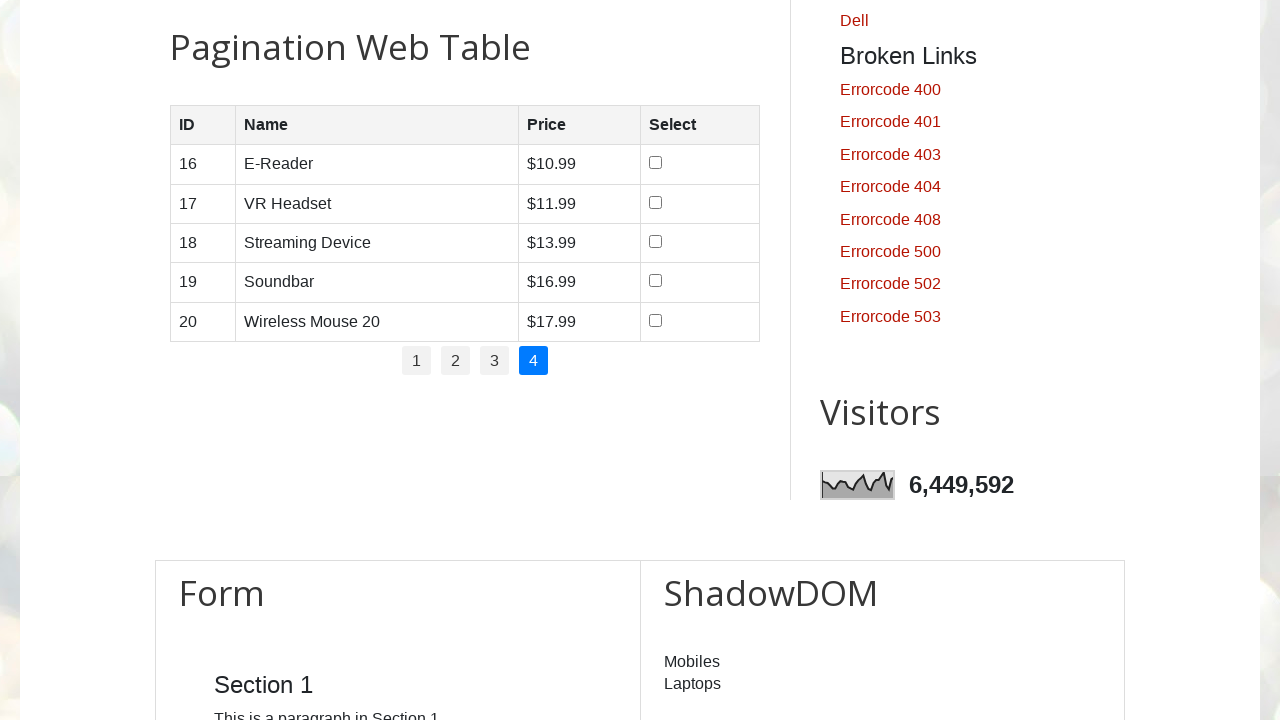